Opens Flipkart homepage and verifies the page loads successfully

Starting URL: https://www.flipkart.com/

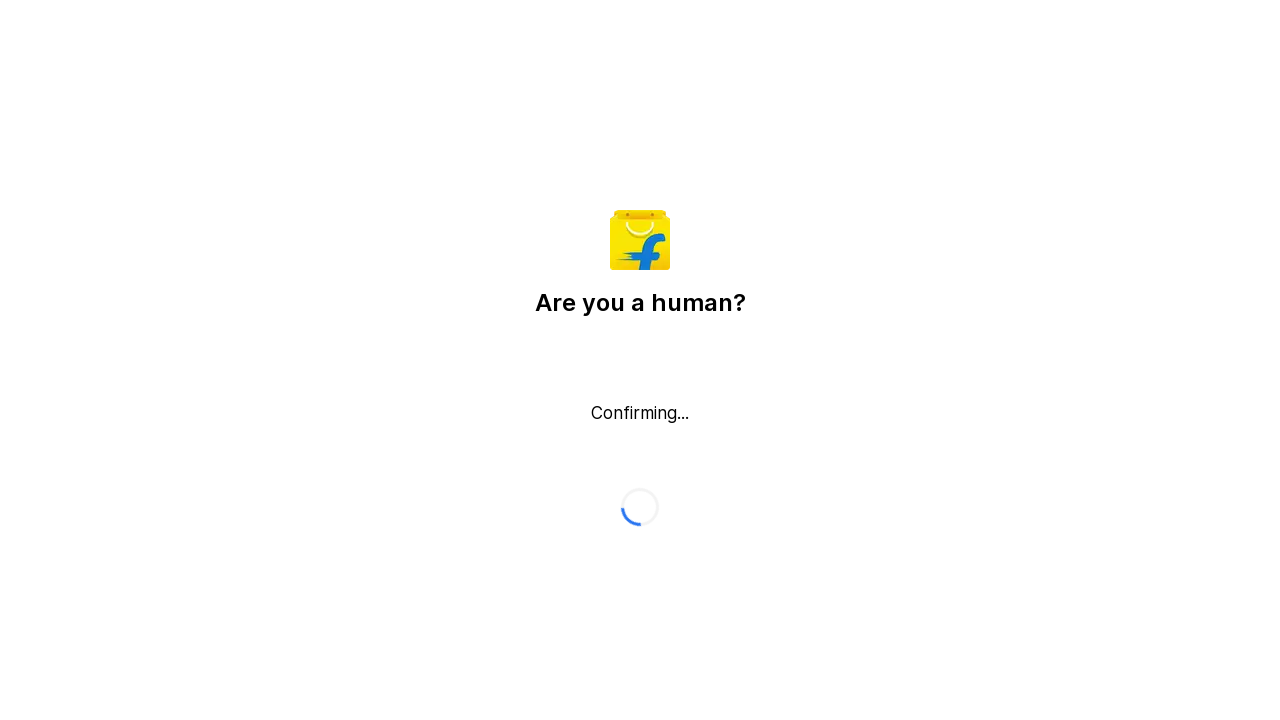

Waited for page to reach domcontentloaded state
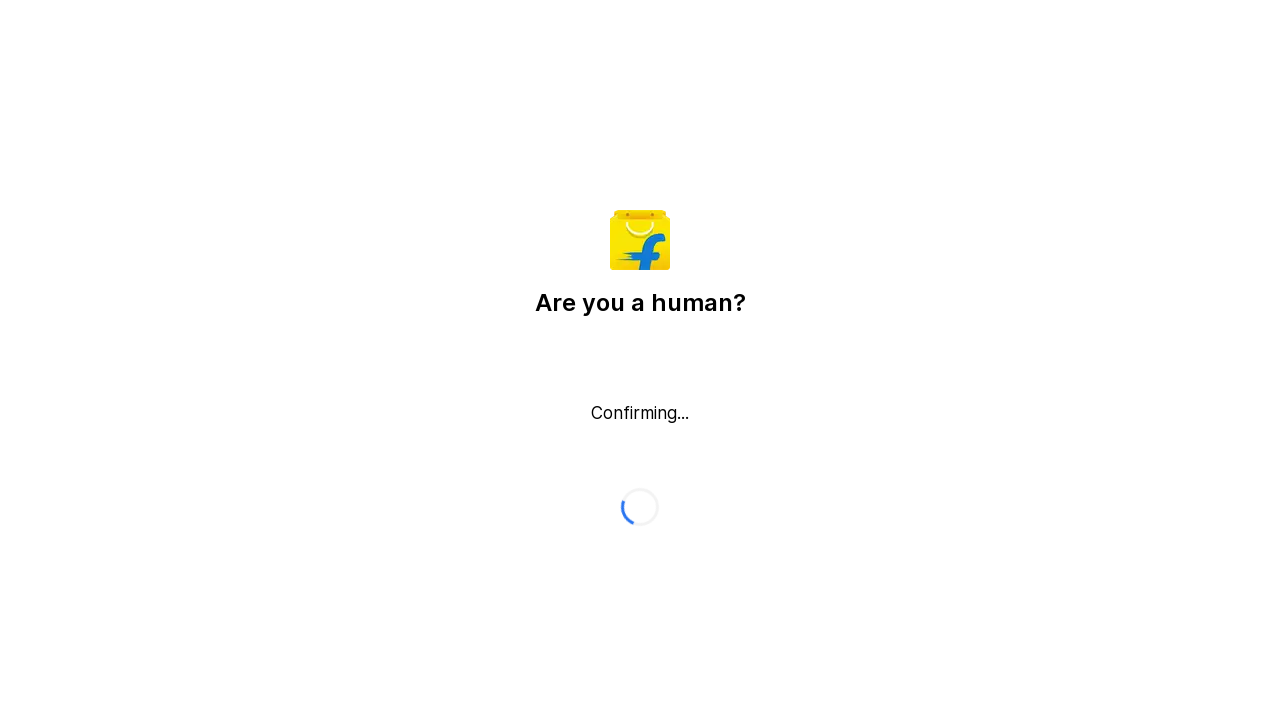

Verified body element is present on Flipkart homepage
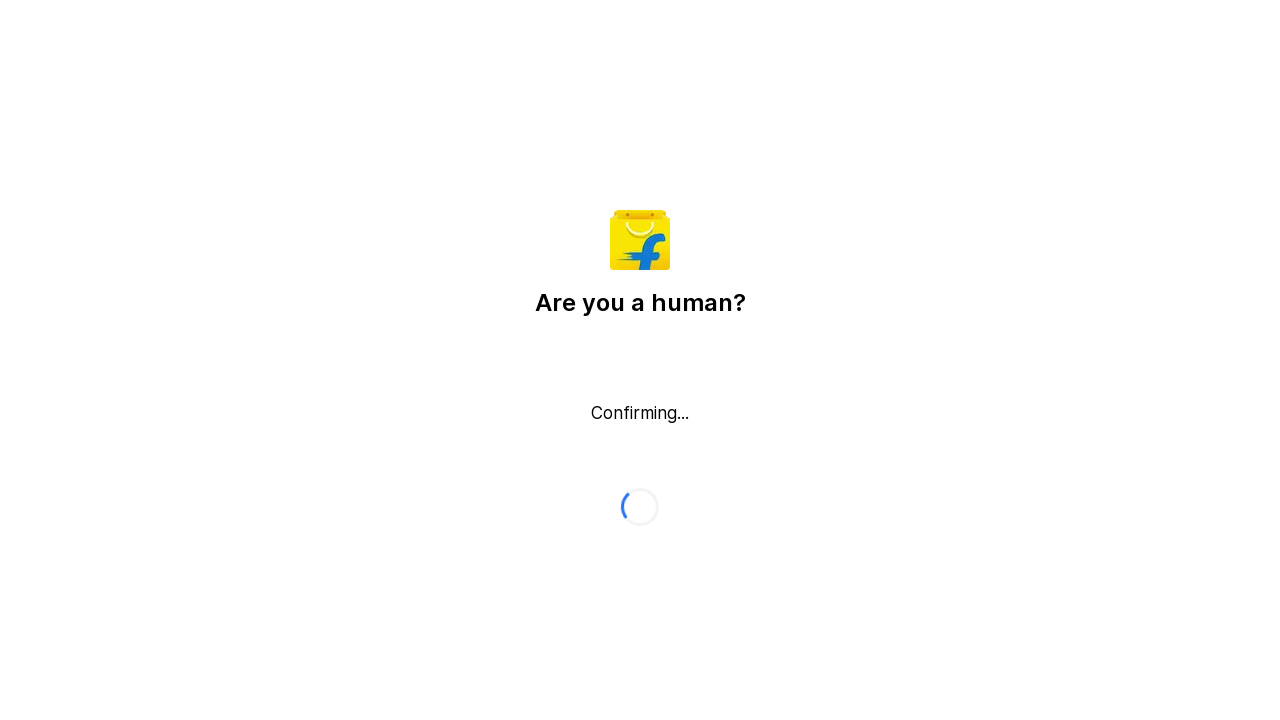

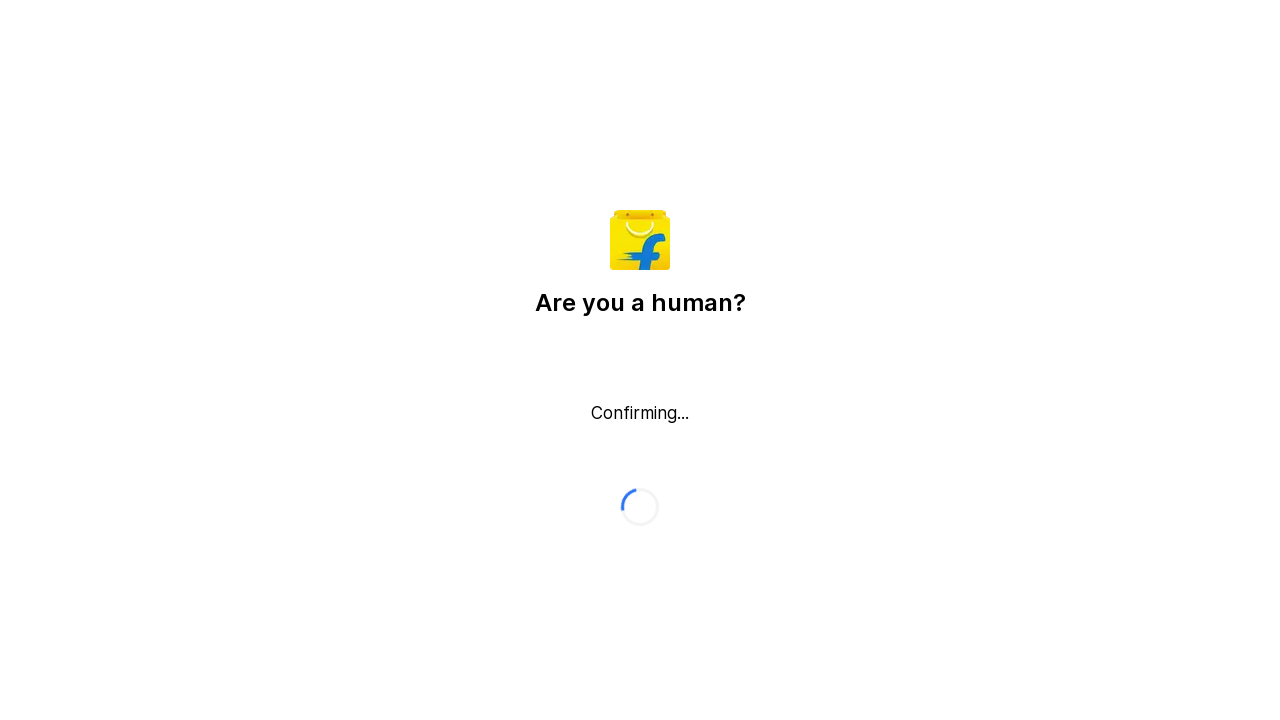